Tests multiple selection dropdown by selecting all available language options

Starting URL: https://practice.cydeo.com/dropdown

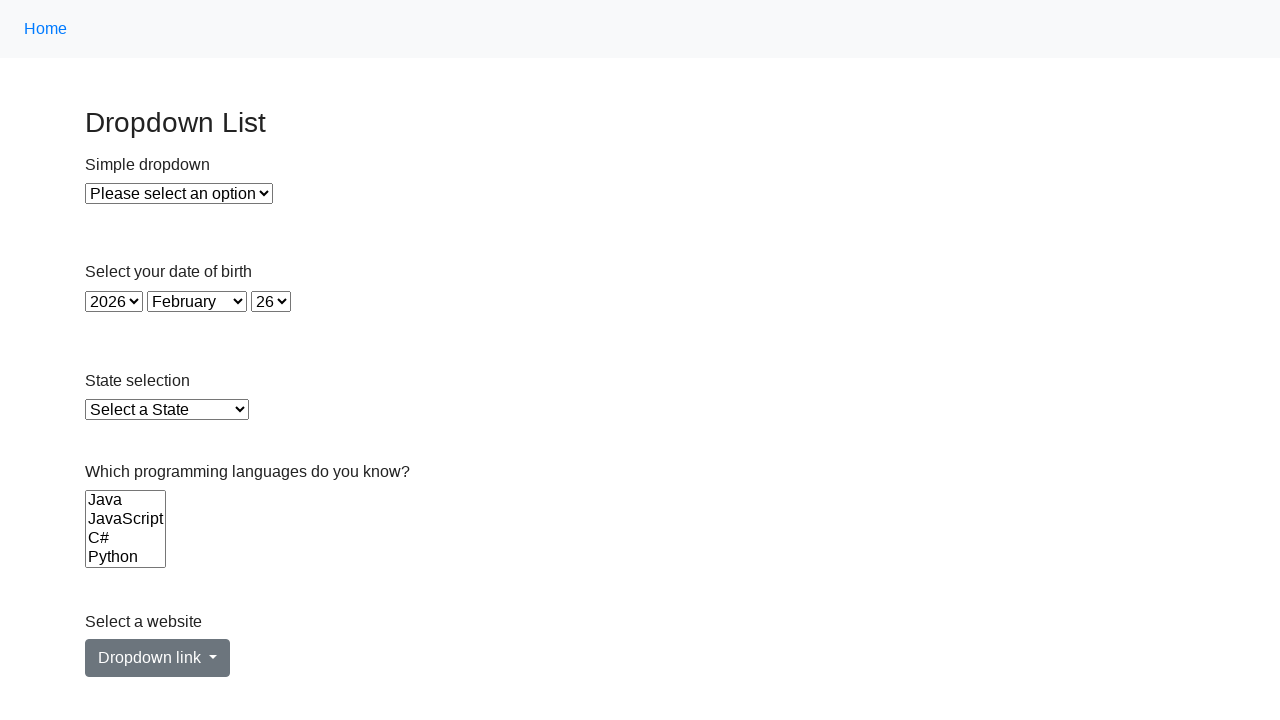

Located the Languages dropdown select element
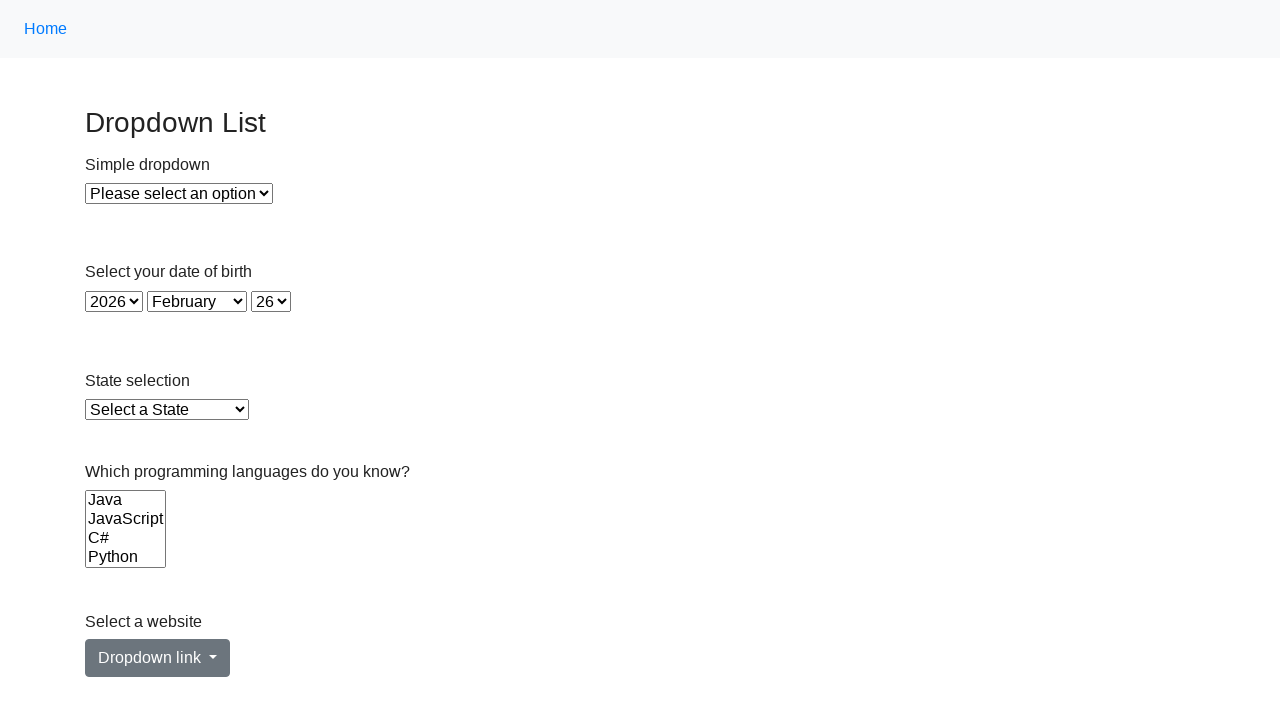

Selected language option at index 0 on select[name='Languages']
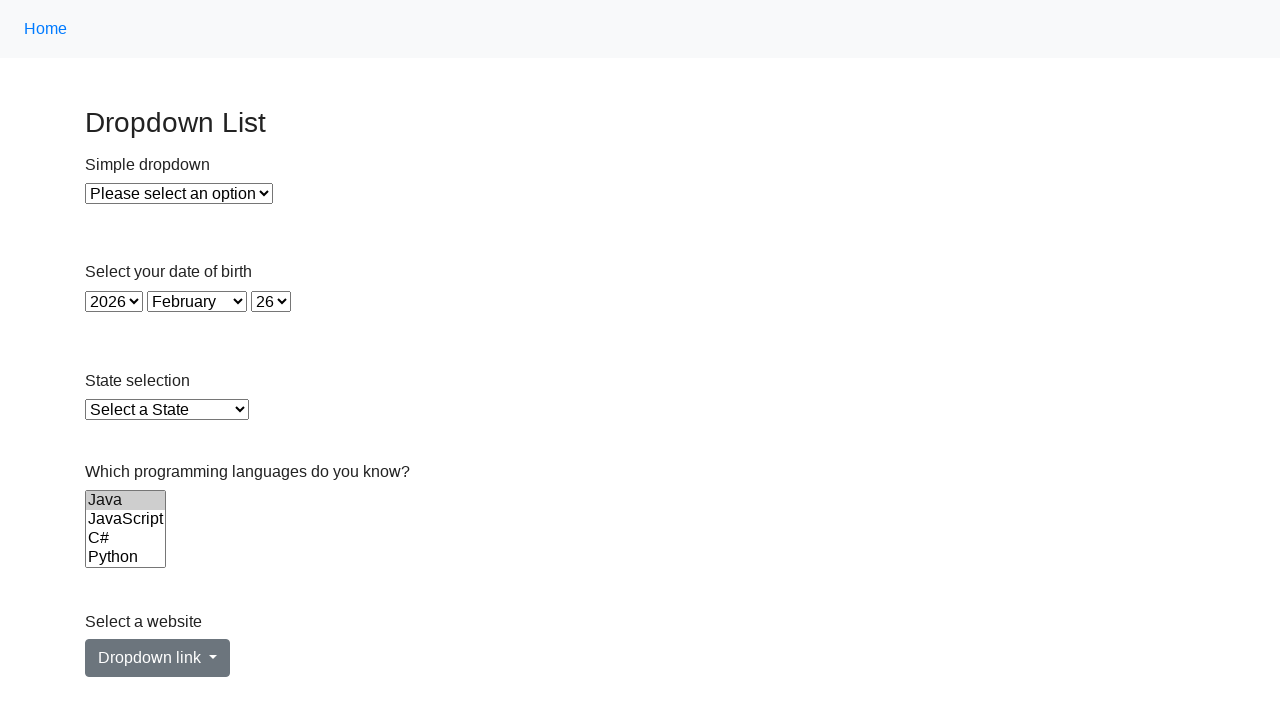

Selected language option at index 1 on select[name='Languages']
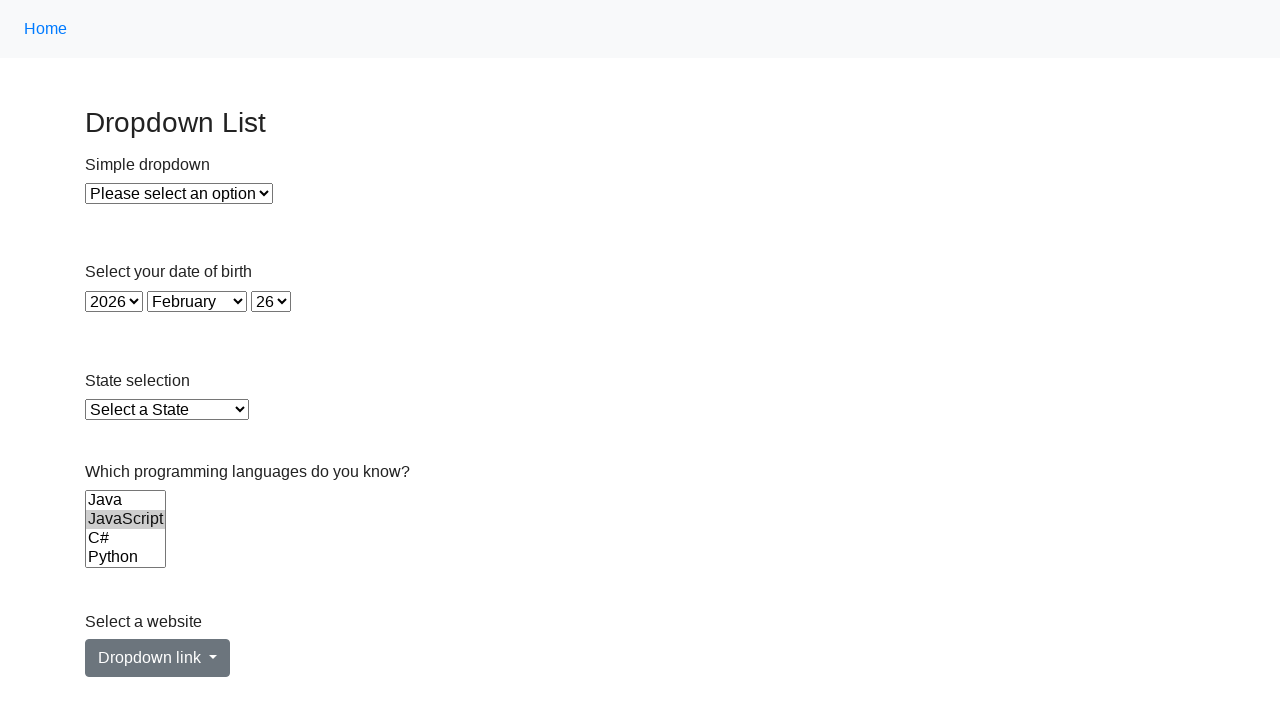

Selected language option at index 2 on select[name='Languages']
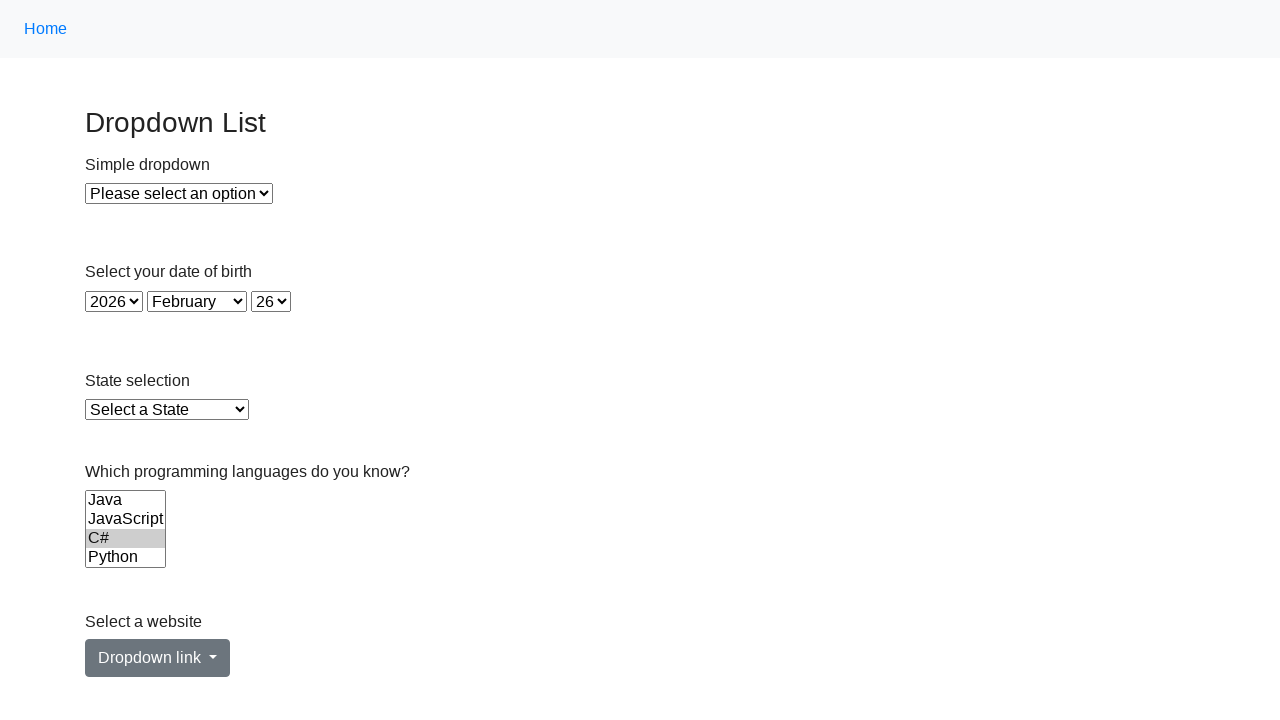

Selected language option at index 3 on select[name='Languages']
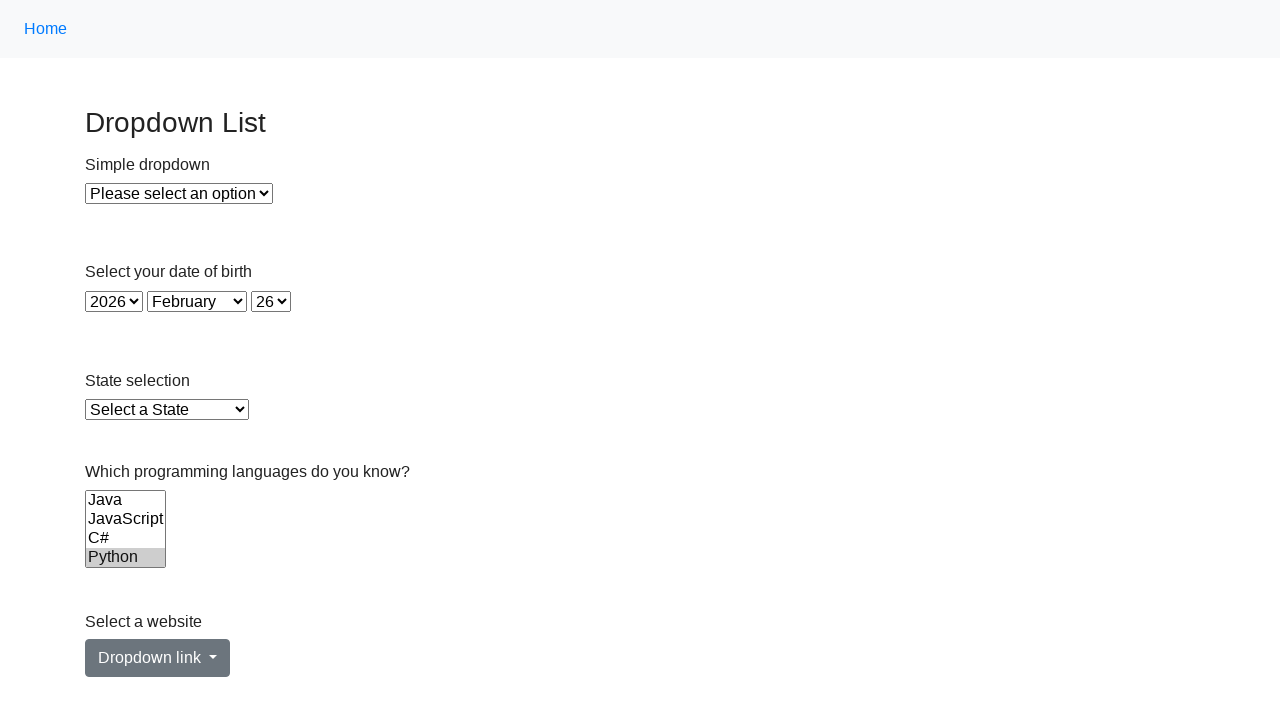

Selected language option at index 4 on select[name='Languages']
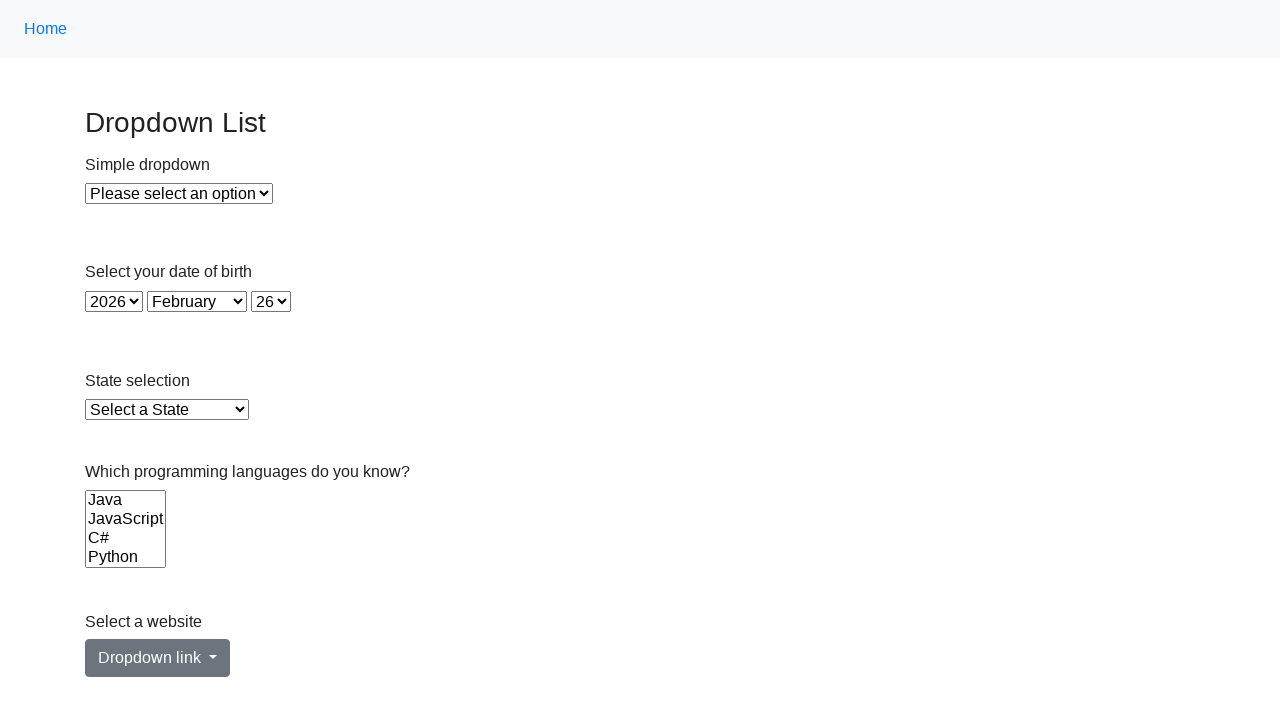

Selected language option at index 5 on select[name='Languages']
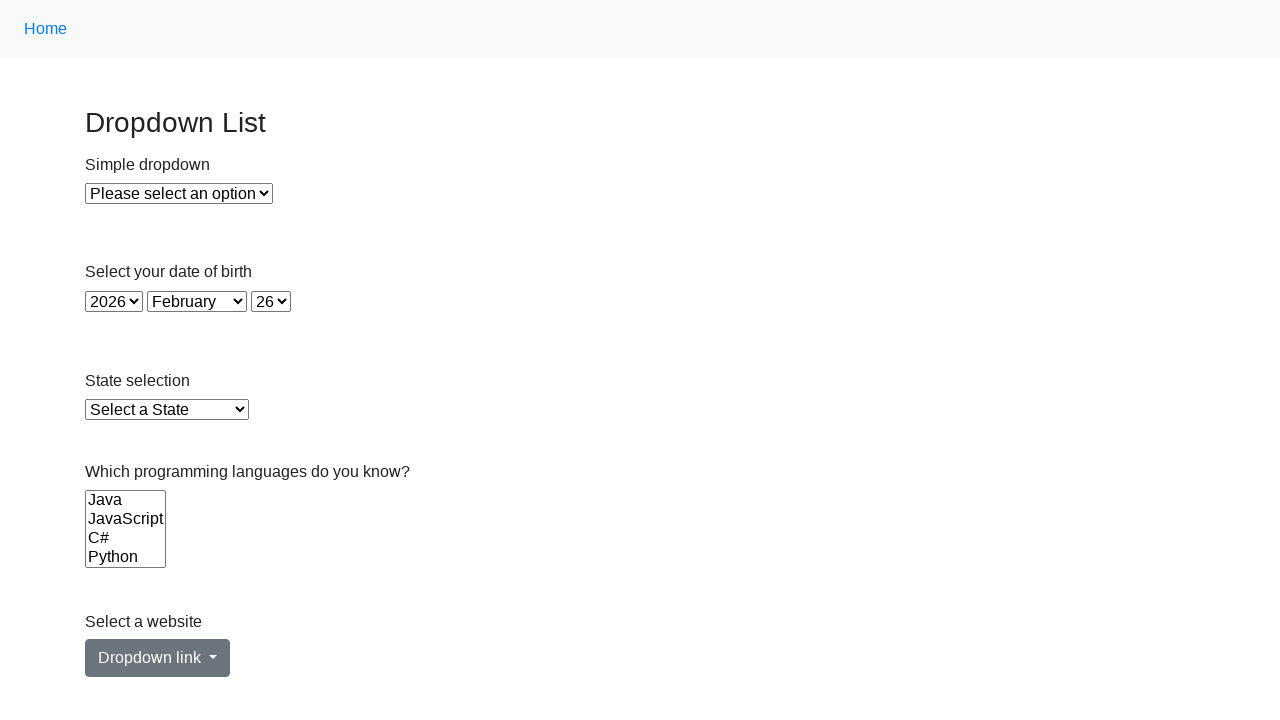

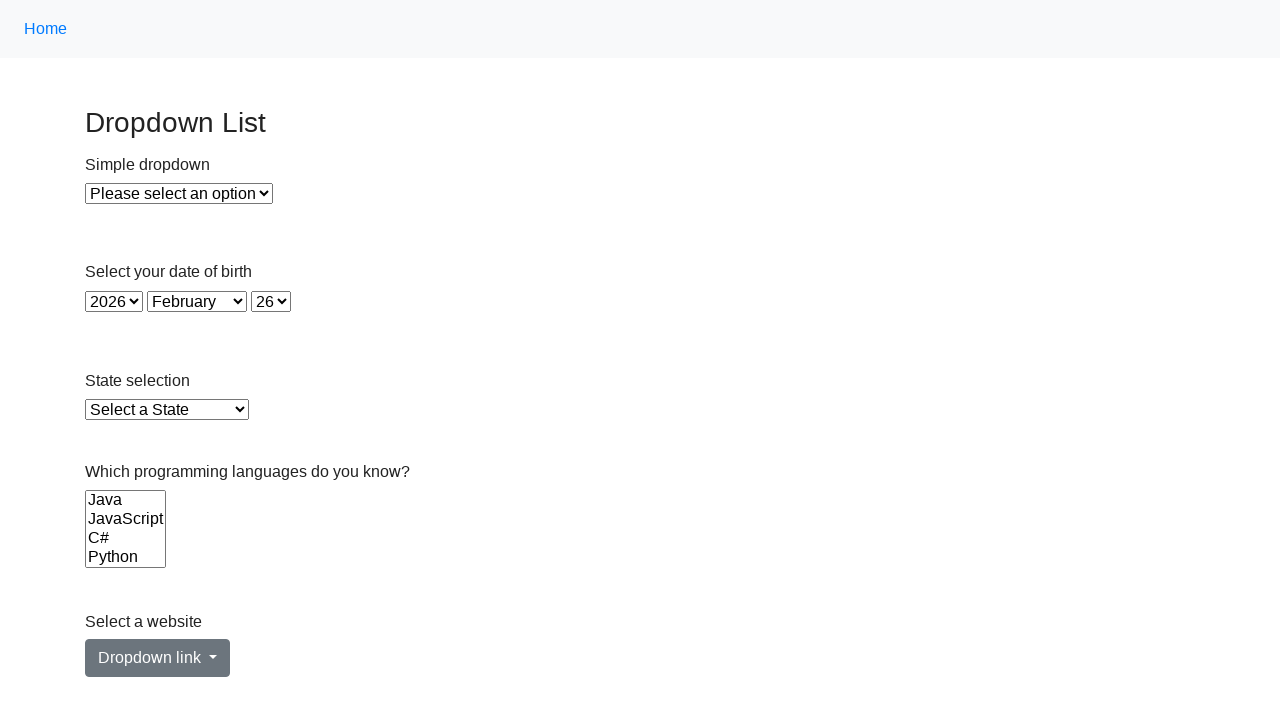